Tests drag and drop functionality by dragging element A to element B's position

Starting URL: https://the-internet.herokuapp.com/drag_and_drop

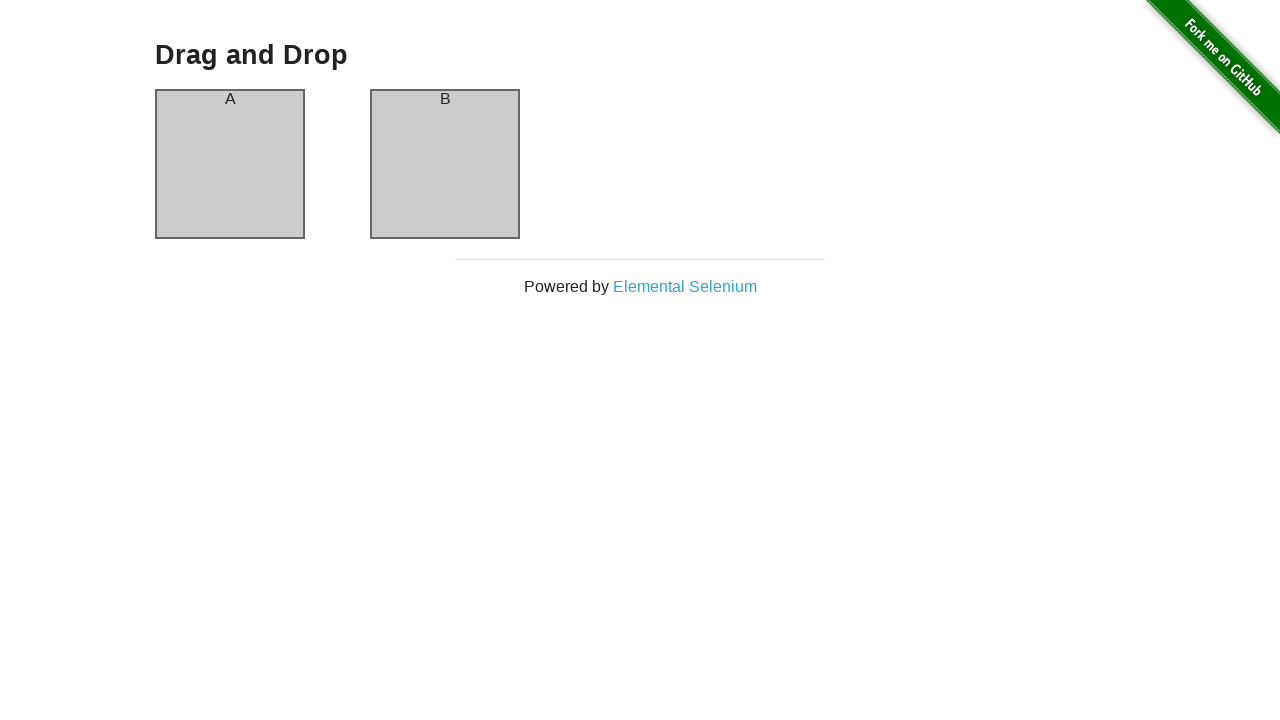

Located source element (column A)
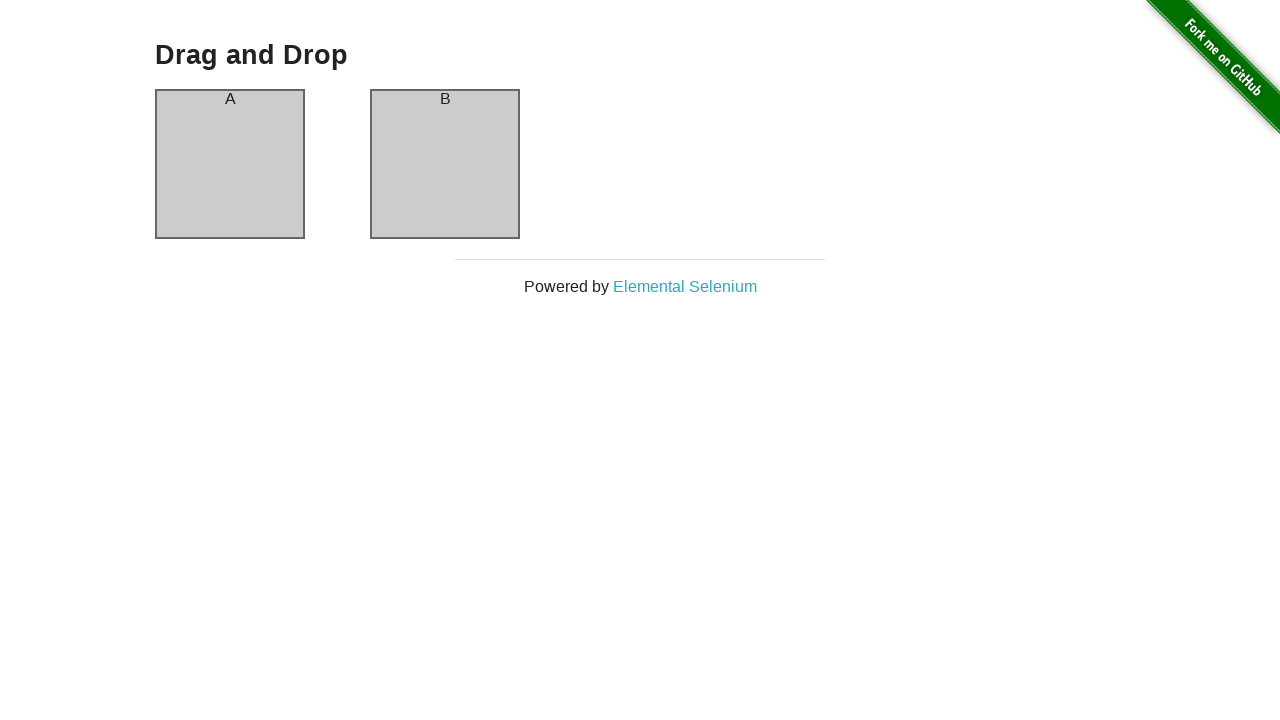

Located destination element (column B)
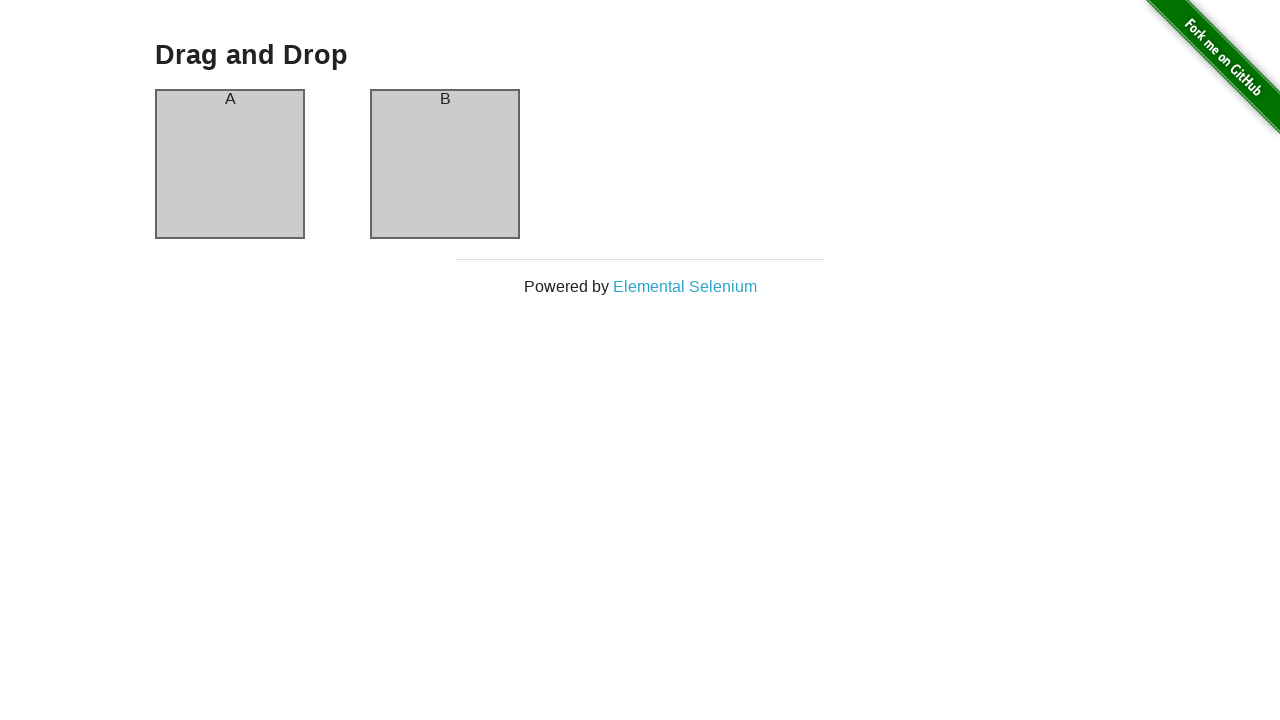

Dragged column A to column B position at (445, 164)
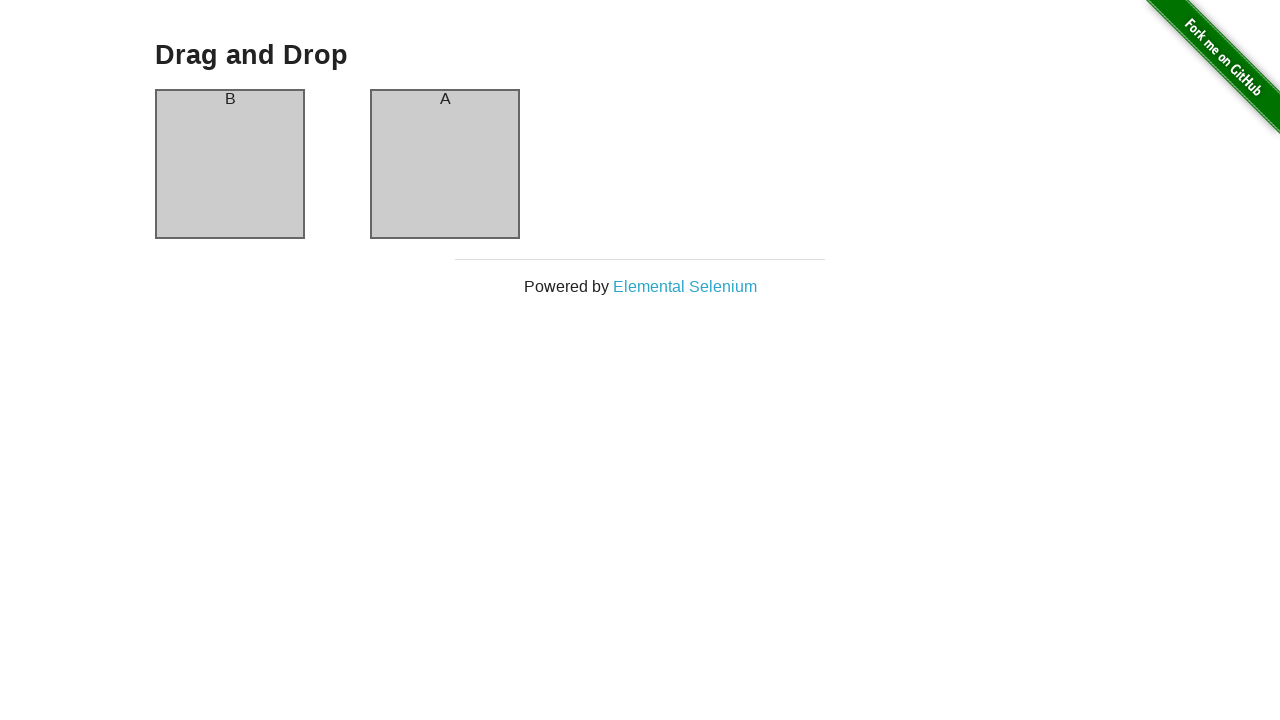

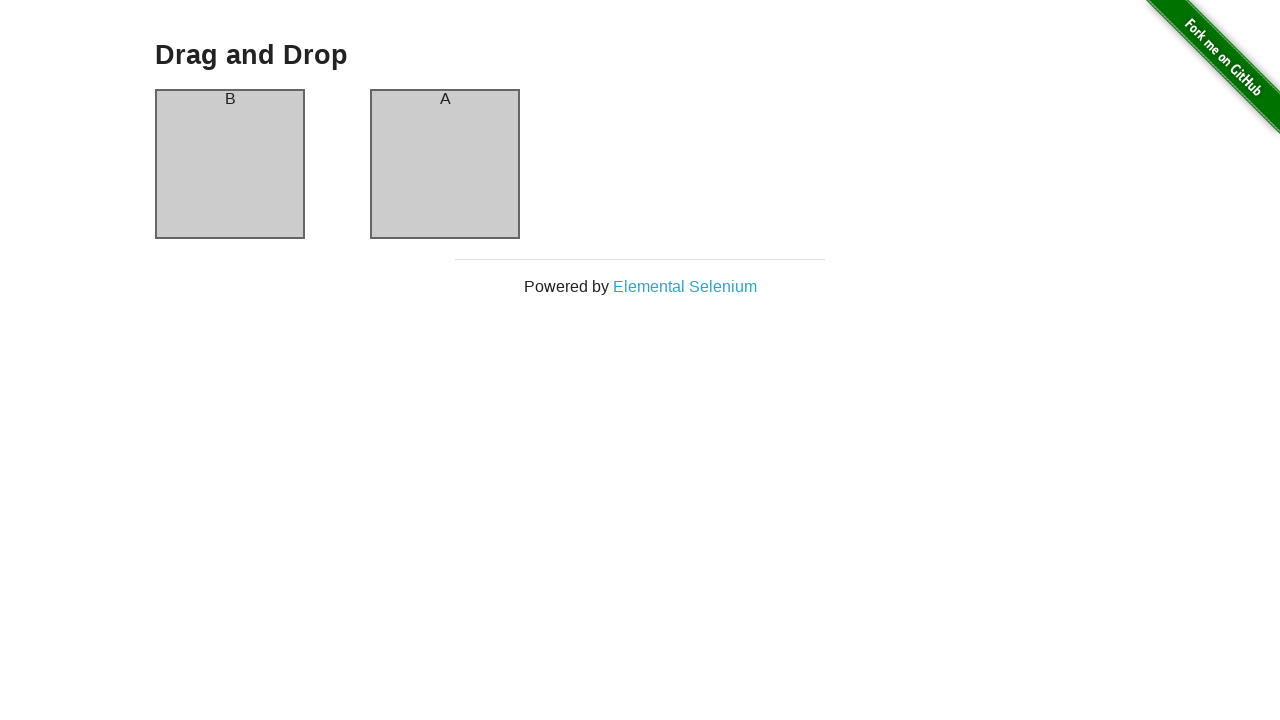